Tests radio button selection on an automation practice page by clicking a radio button and verifying its selected state

Starting URL: https://www.rahulshettyacademy.com/AutomationPractice/

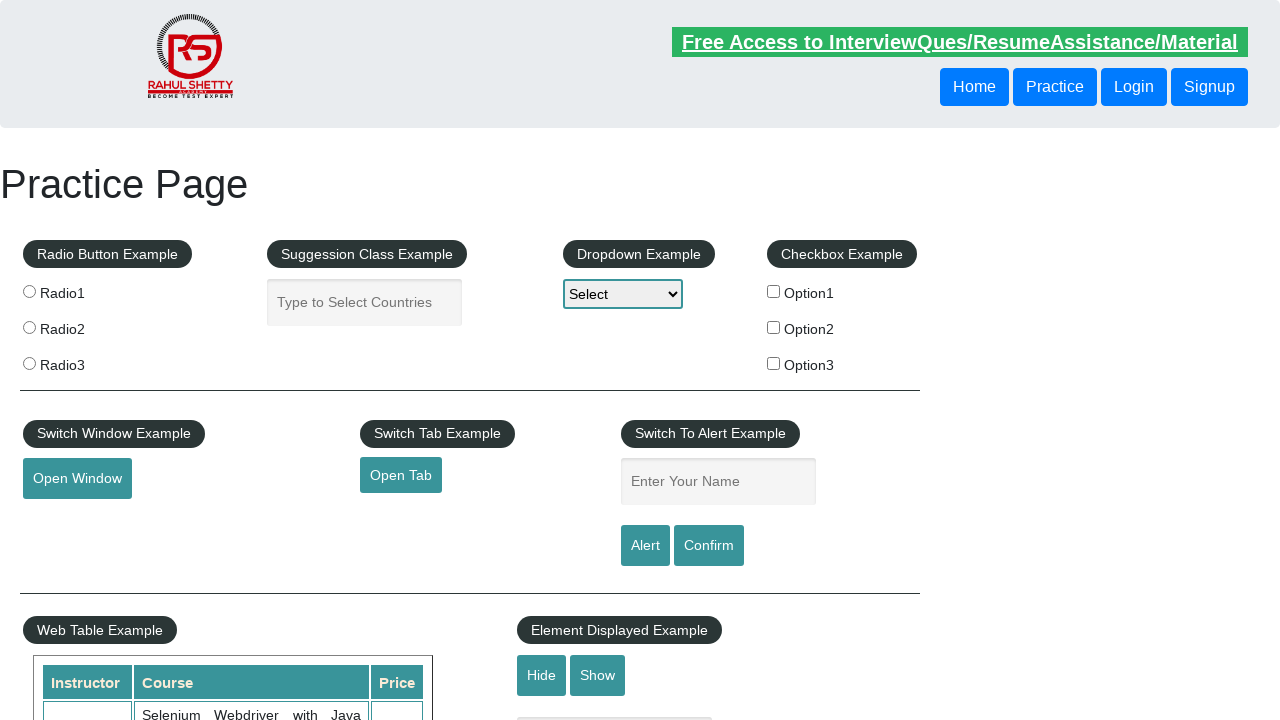

Located radio button with value 'radio1'
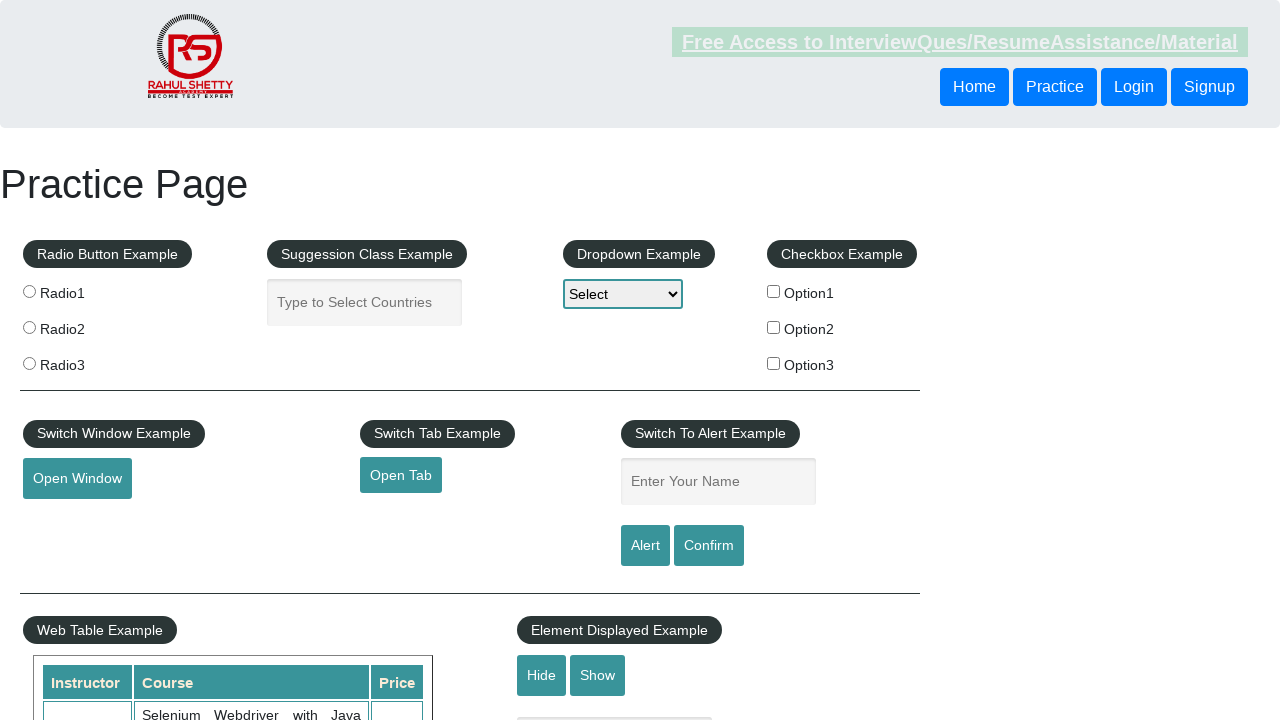

Clicked radio button 'radio1' to select it at (29, 291) on xpath=//*[contains(@value,'radio1')]
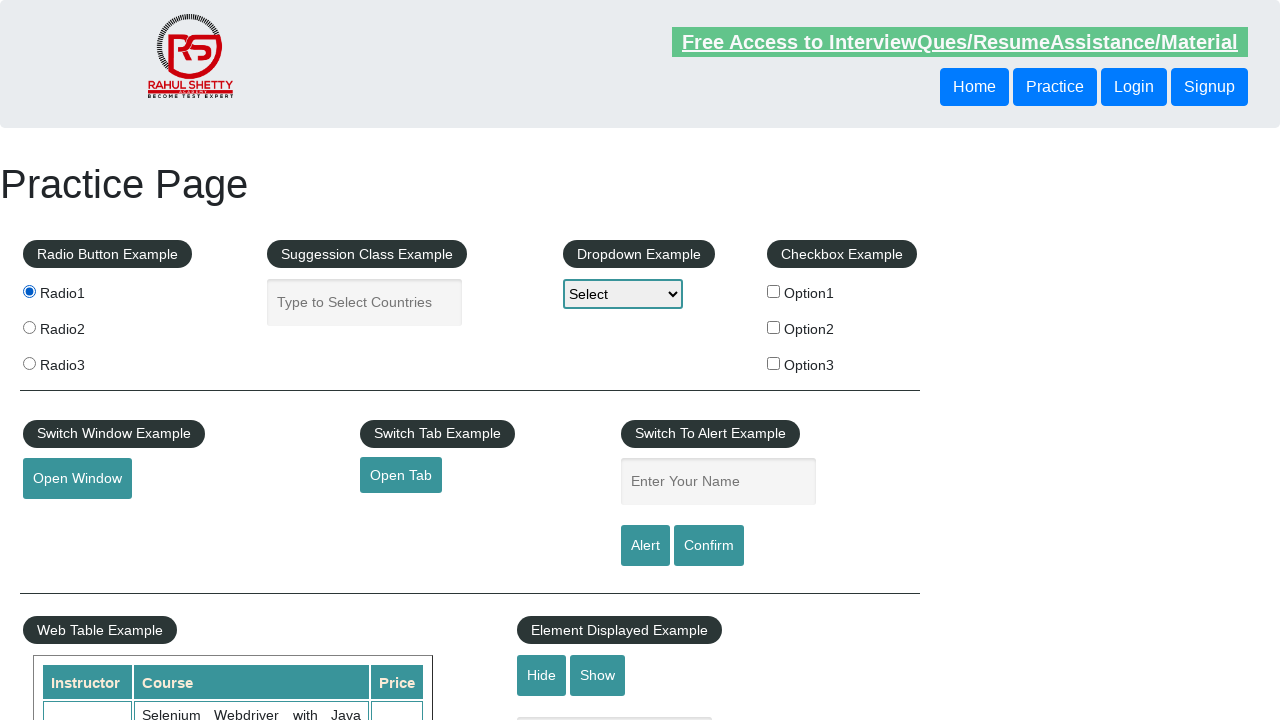

Verified radio button 'radio1' is selected
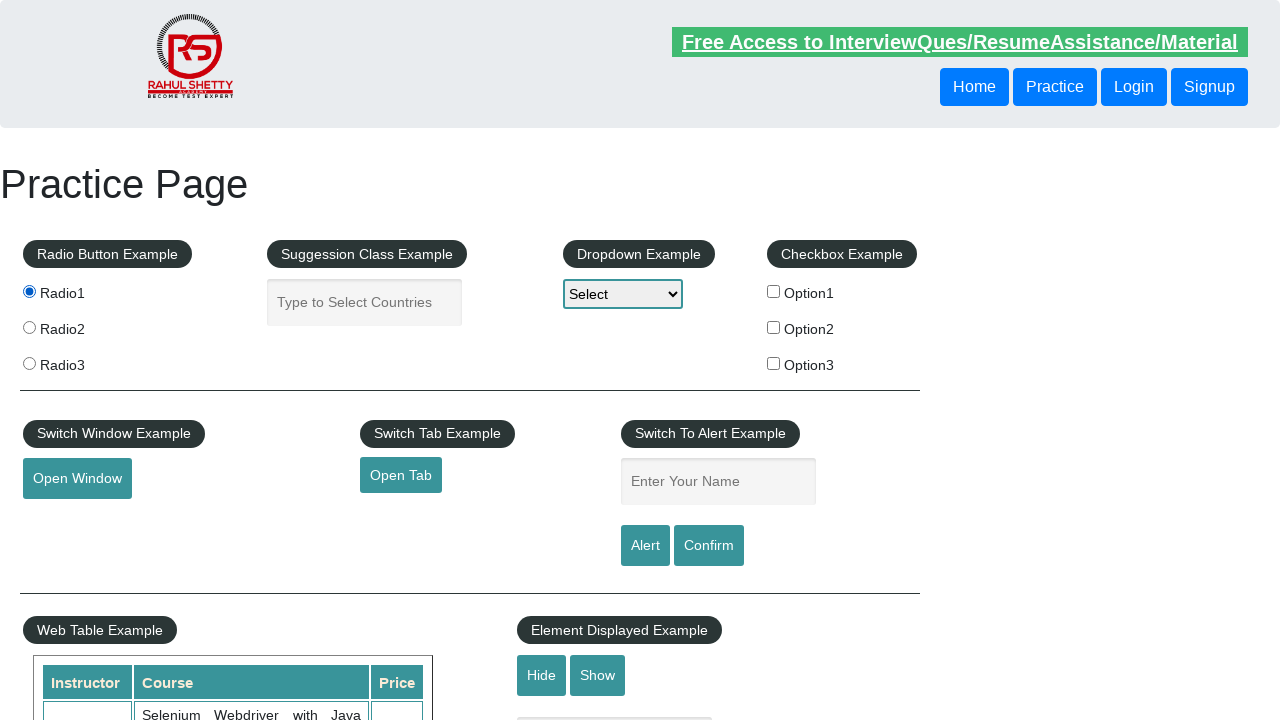

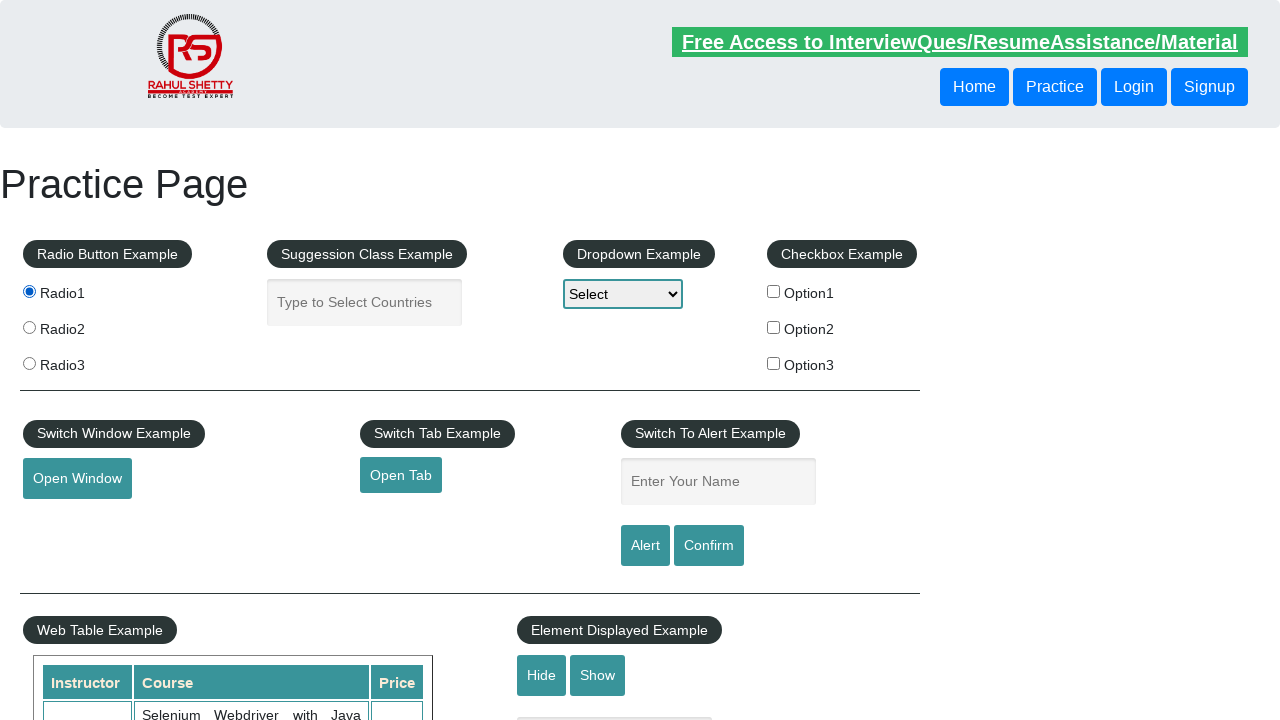